Clicks the reveal button, waits for the input to become interactable, then types text into it

Starting URL: https://www.selenium.dev/selenium/web/dynamic.html

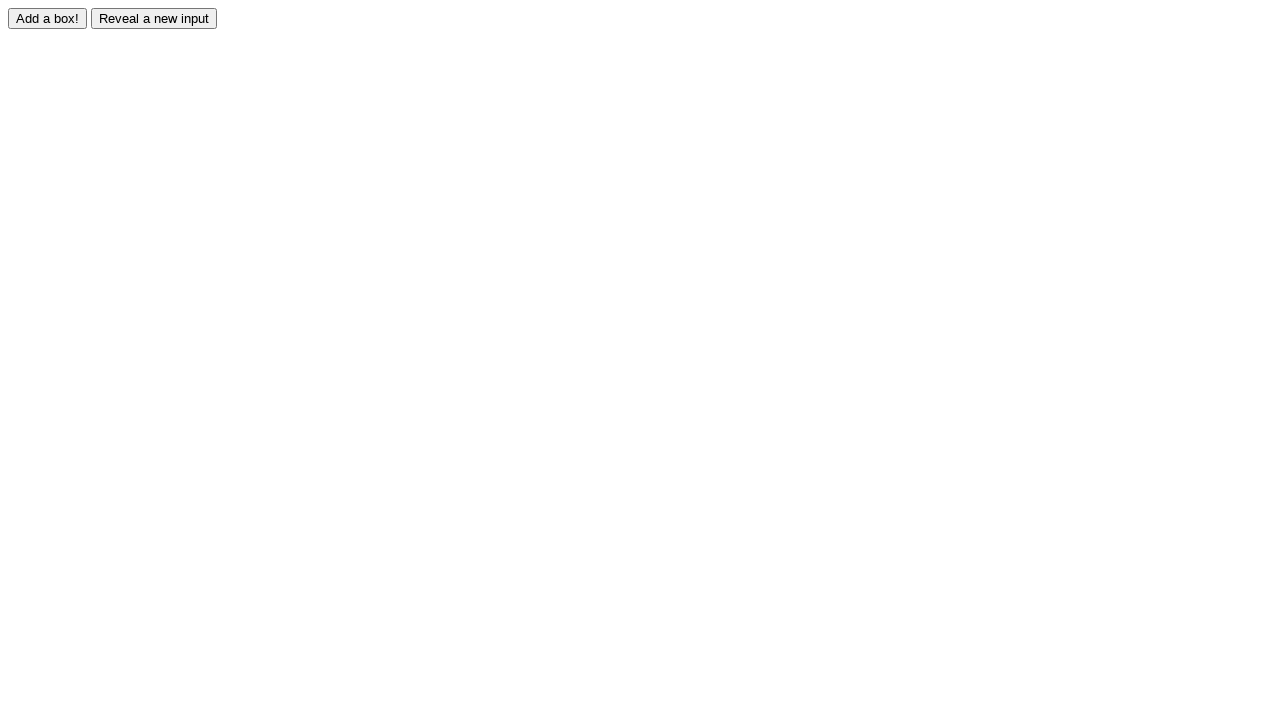

Clicked the reveal button at (154, 18) on #reveal
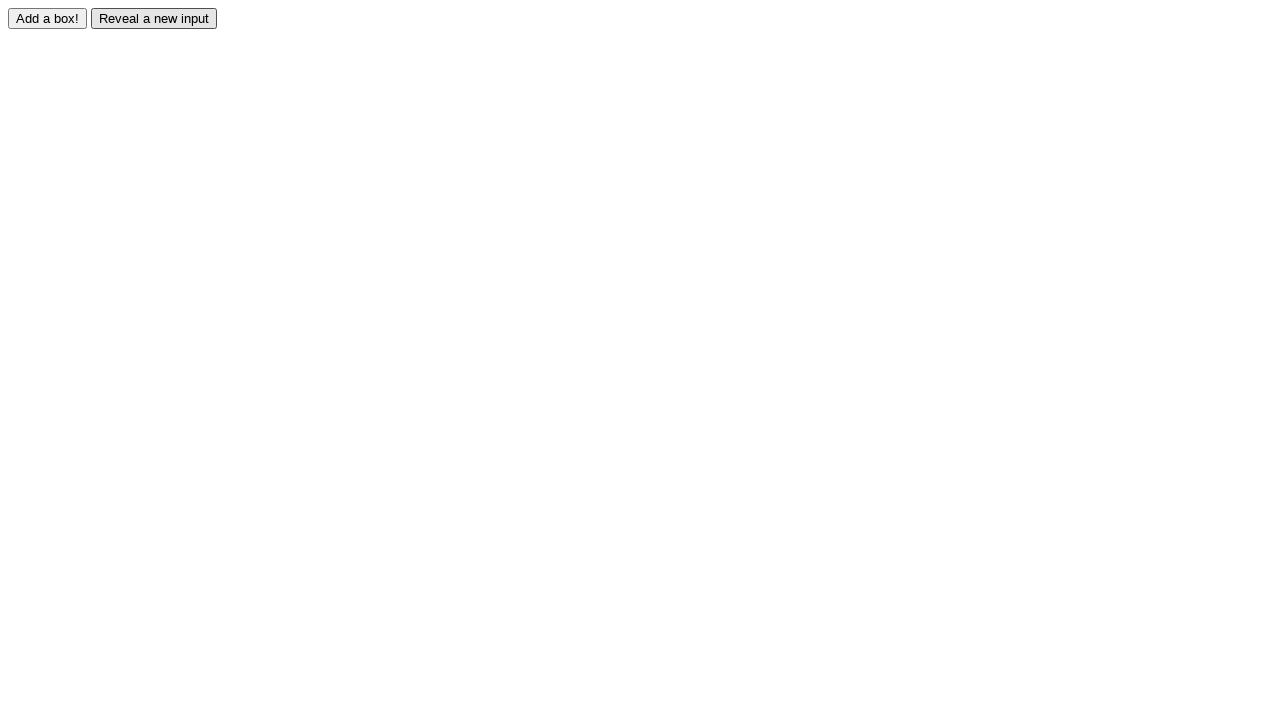

Waited for revealed input to become visible
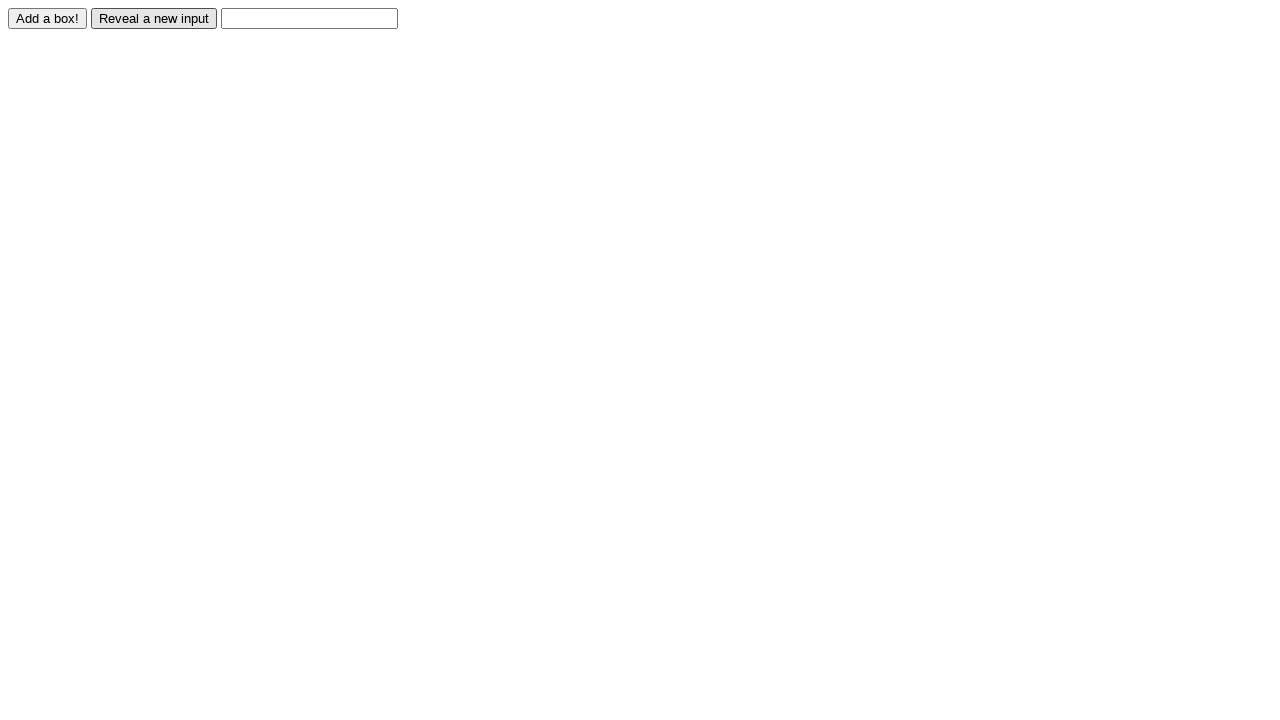

Typed 'Displayed' into the revealed input field on #revealed
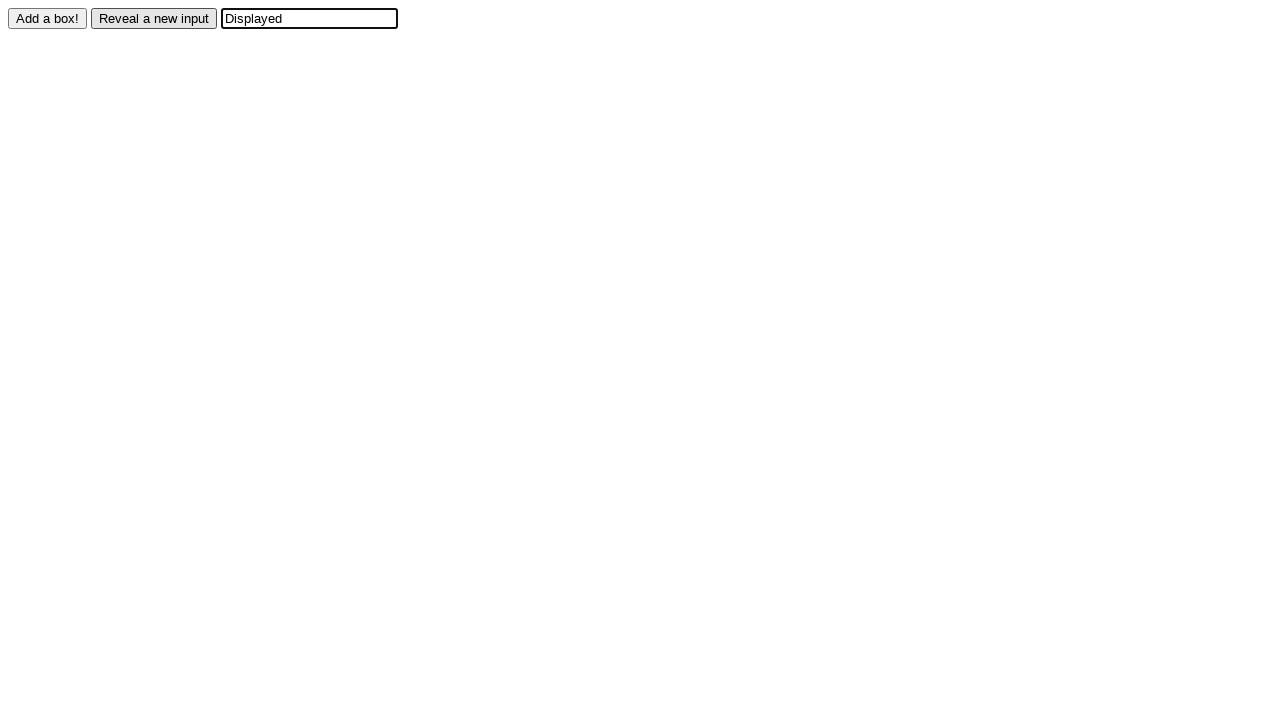

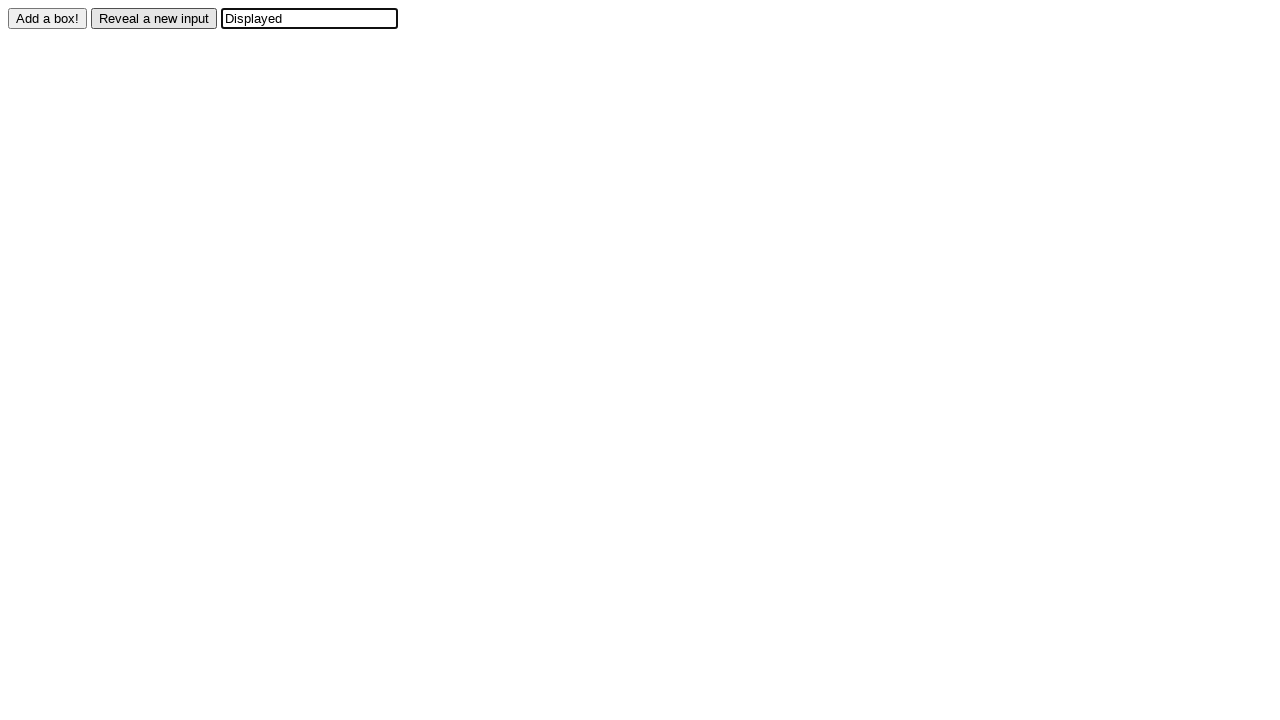